Tests iframe interaction by navigating through links, switching to an iframe, filling a form field inside the iframe, then switching back to the main content

Starting URL: https://teserat.github.io/welcome/

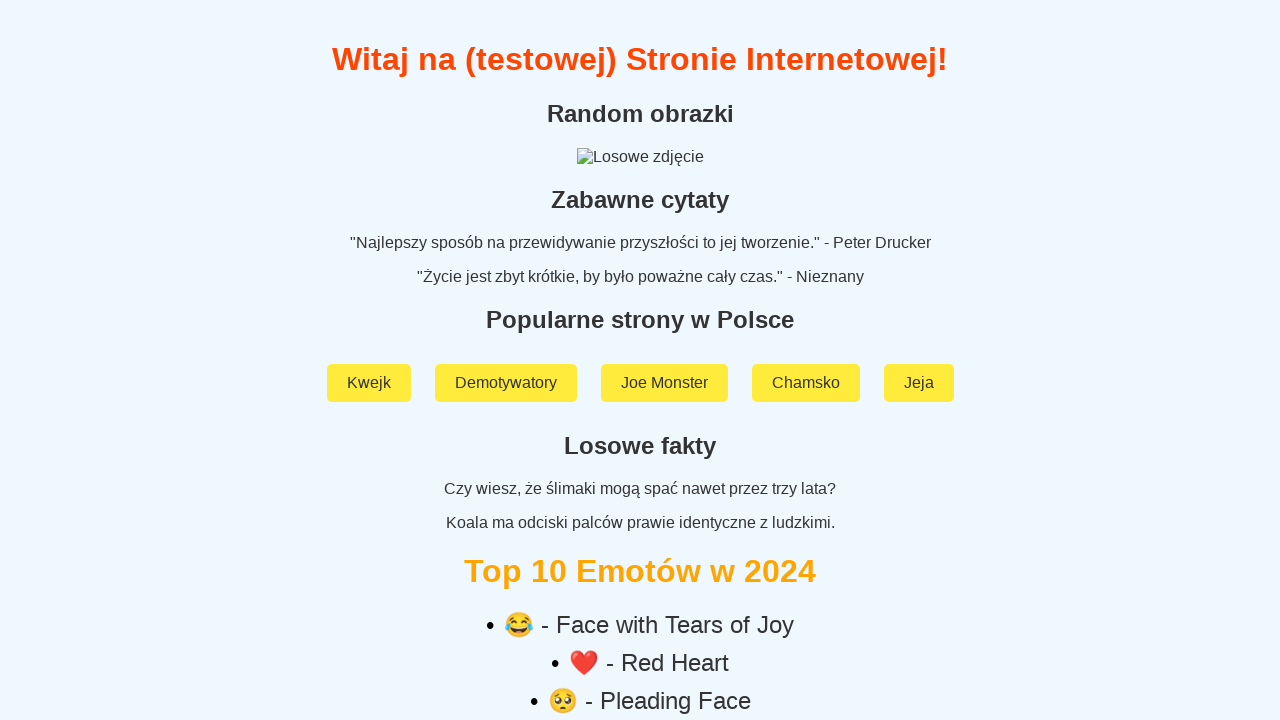

Navigated to starting URL https://teserat.github.io/welcome/
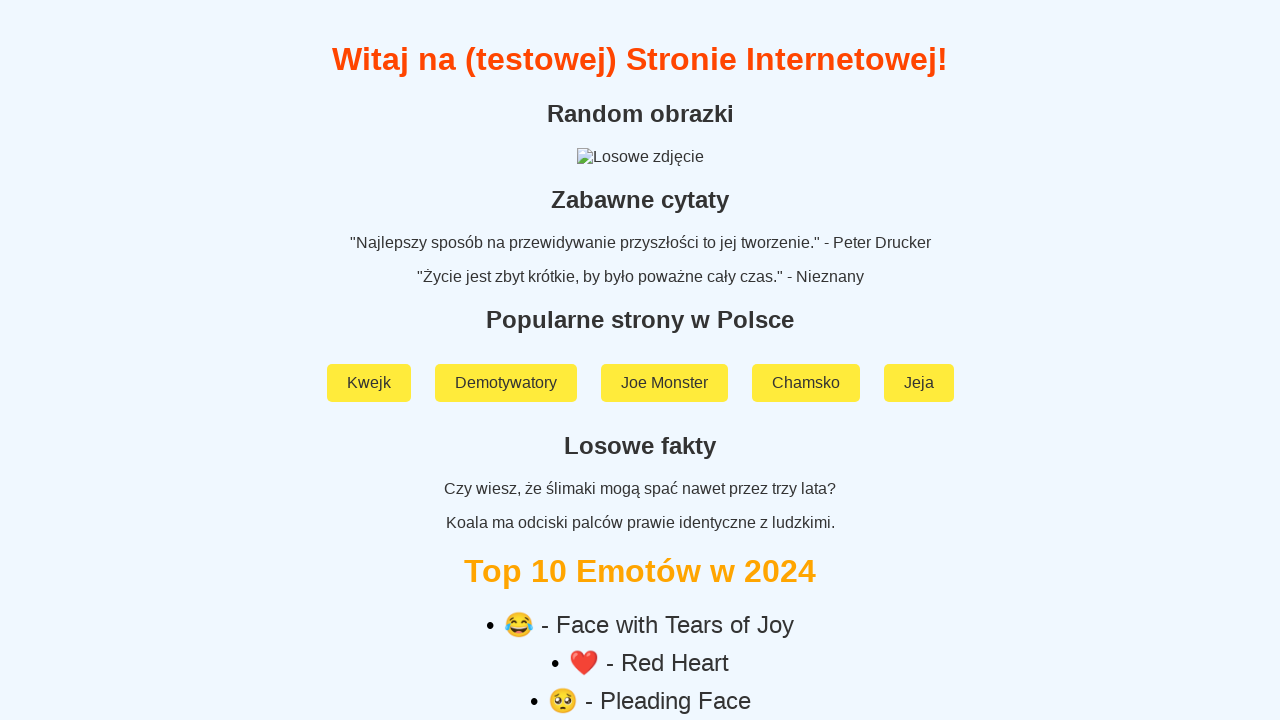

Clicked on 'Rozchodniak' link at (640, 592) on text=Rozchodniak
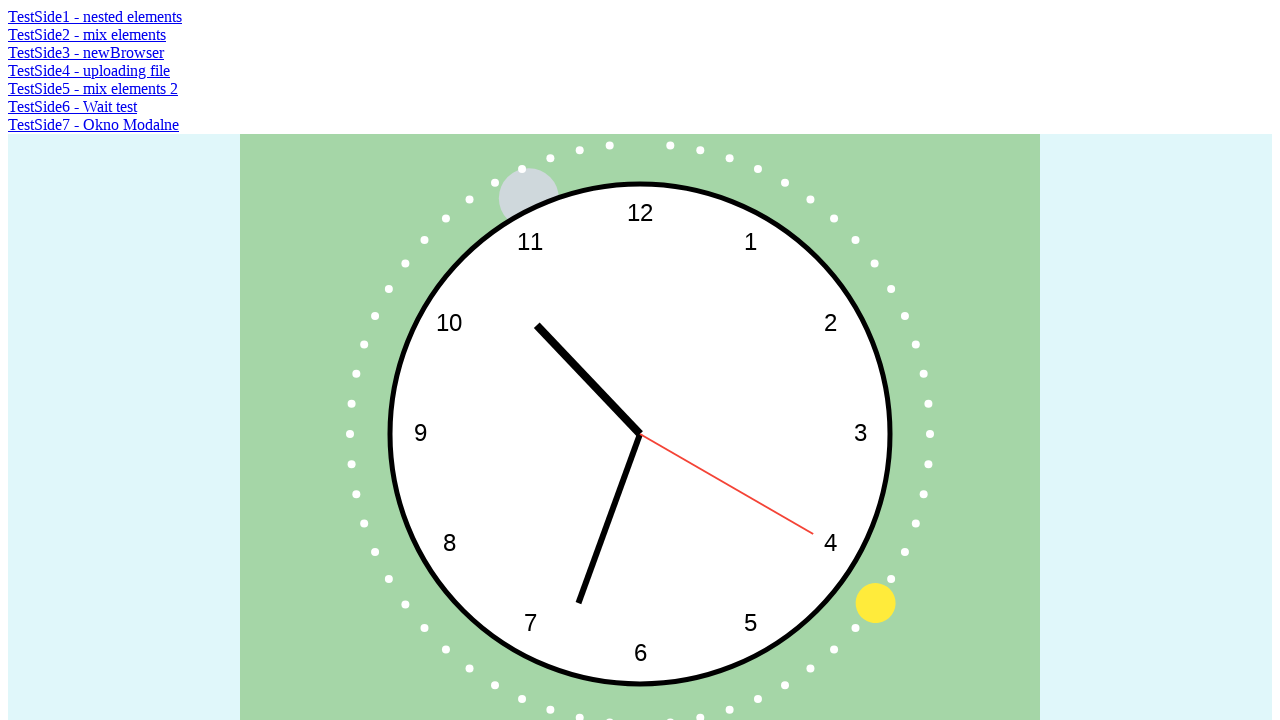

Clicked on 'TestSide3 - newBrowser' link at (86, 52) on text=TestSide3 - newBrowser
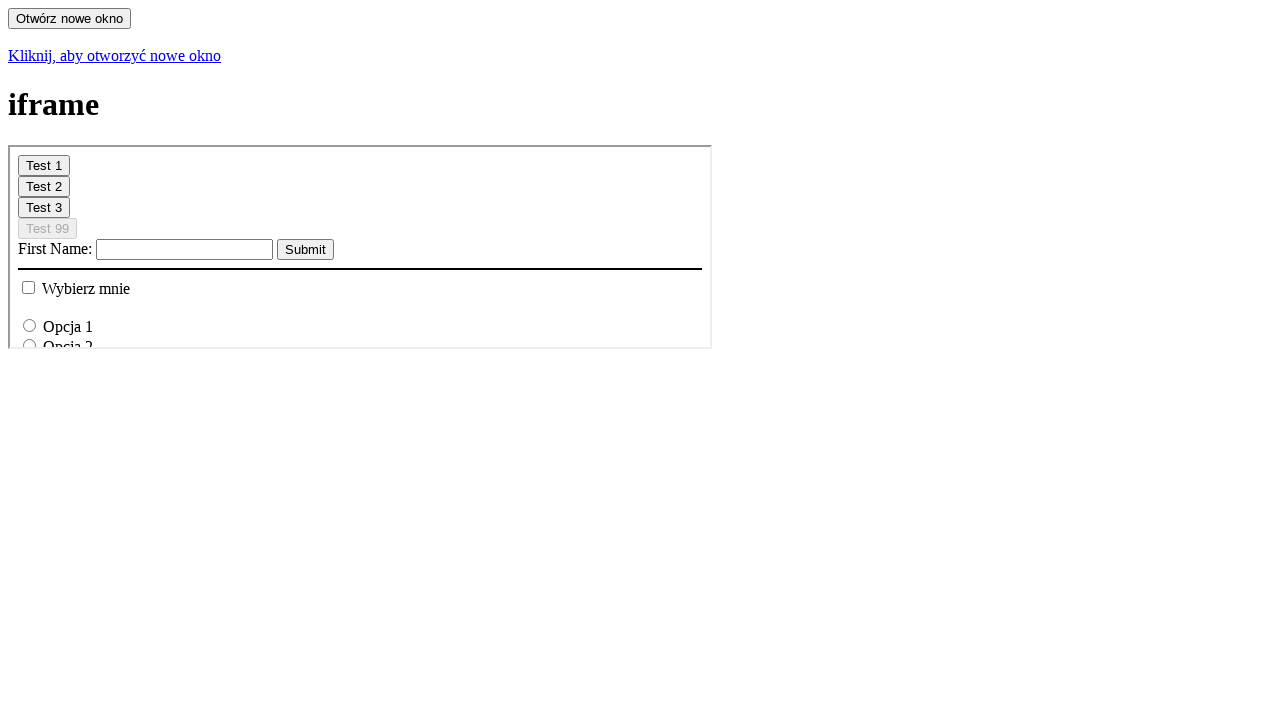

Located iframe with src='testWeb2.html'
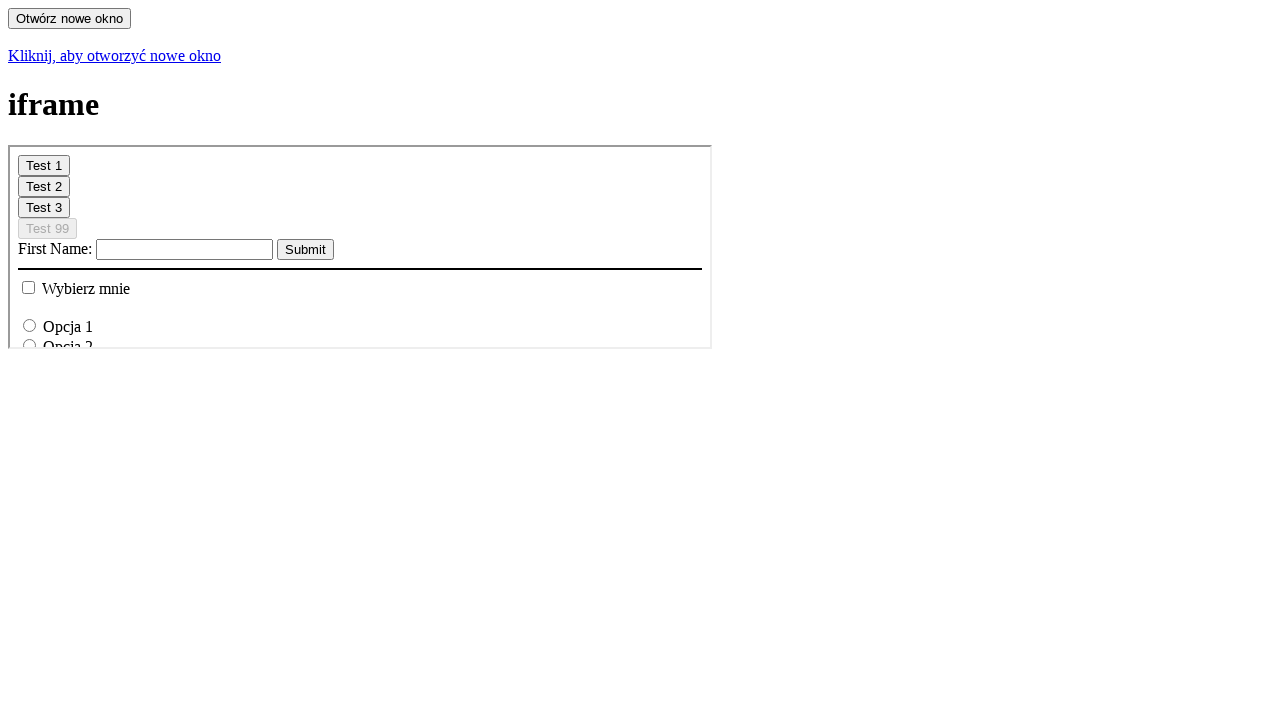

Filled form field #fname in iframe with 'Czupakabra!!!' on [src='testWeb2.html'] >> internal:control=enter-frame >> #fname
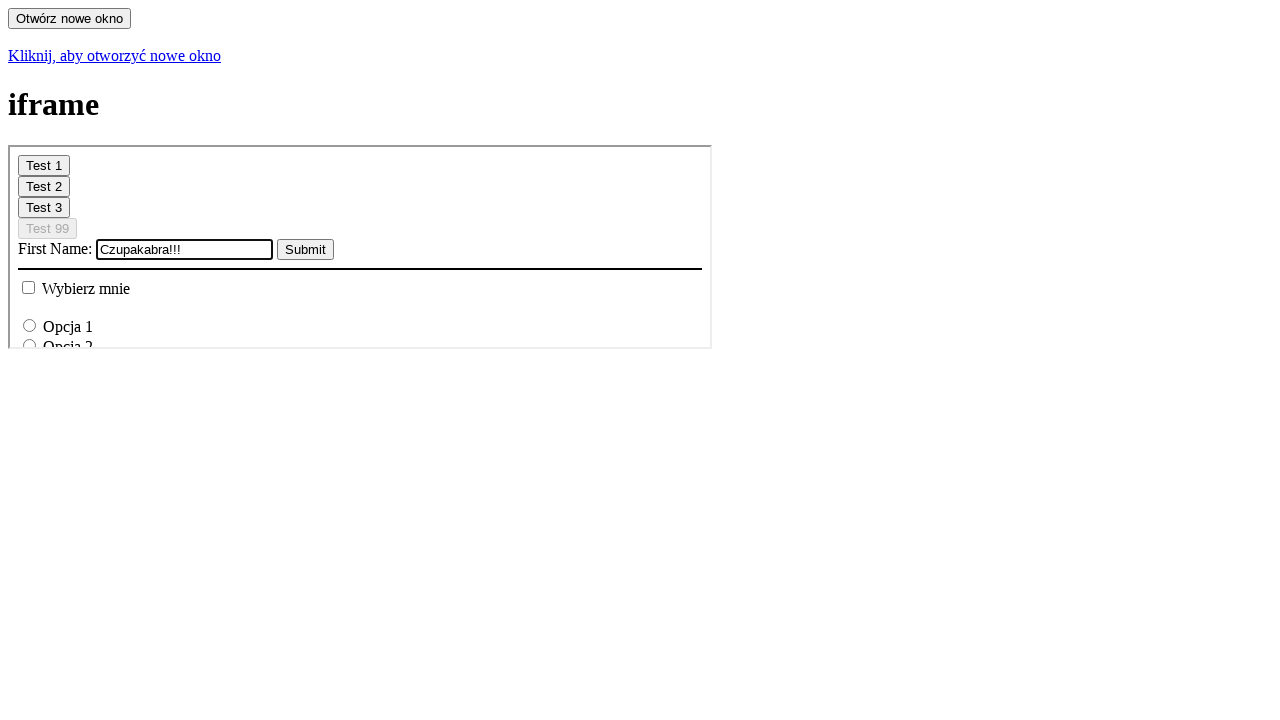

Retrieved h1 text from main content: 'iframe'
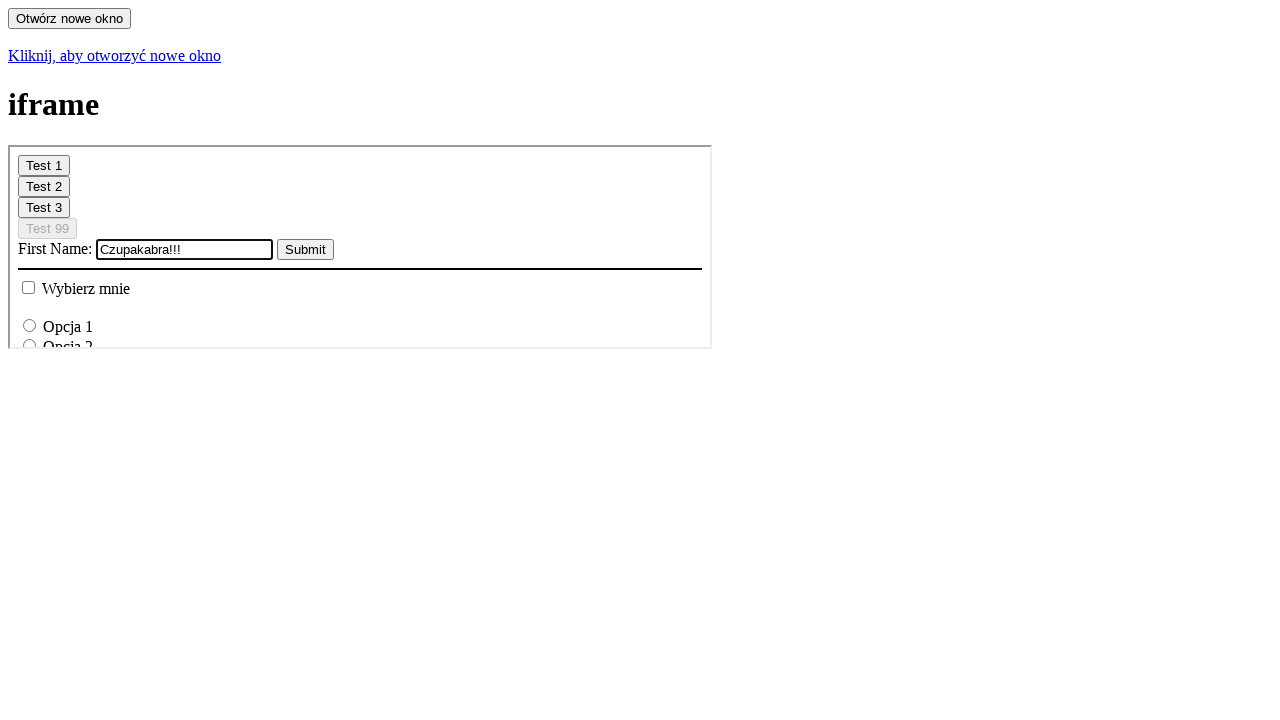

Printed h1 text: 'iframe'
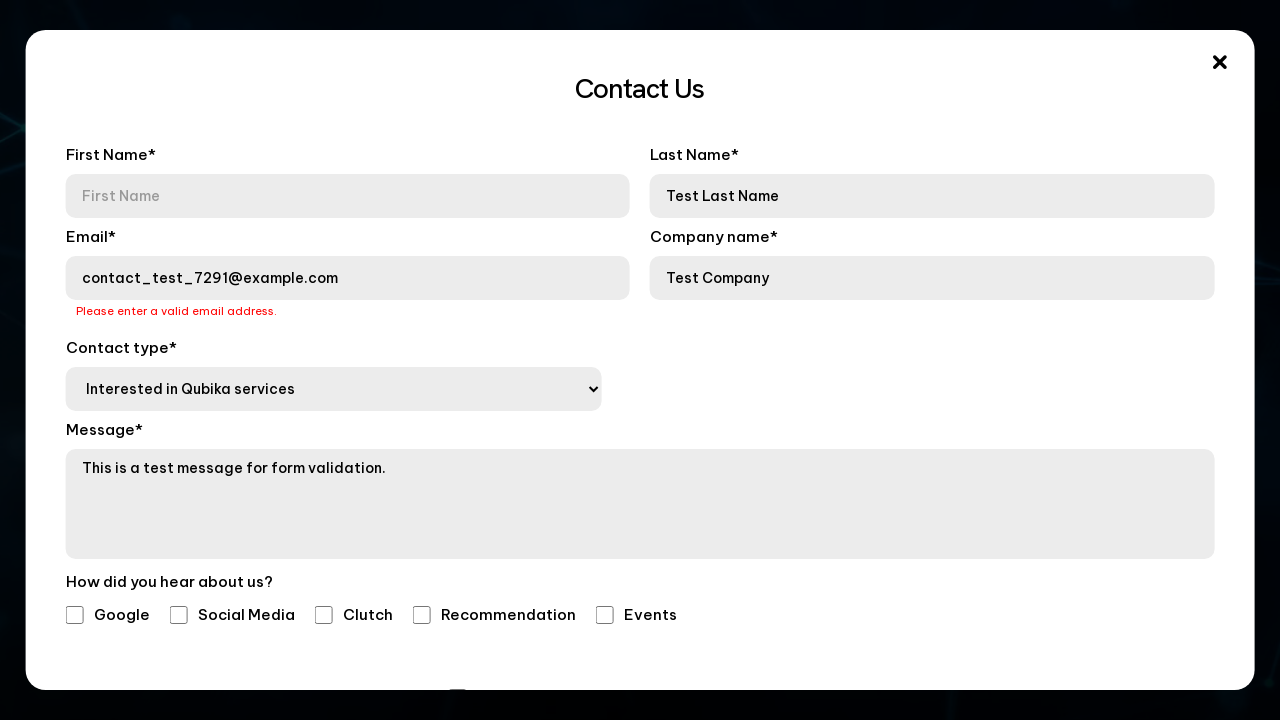

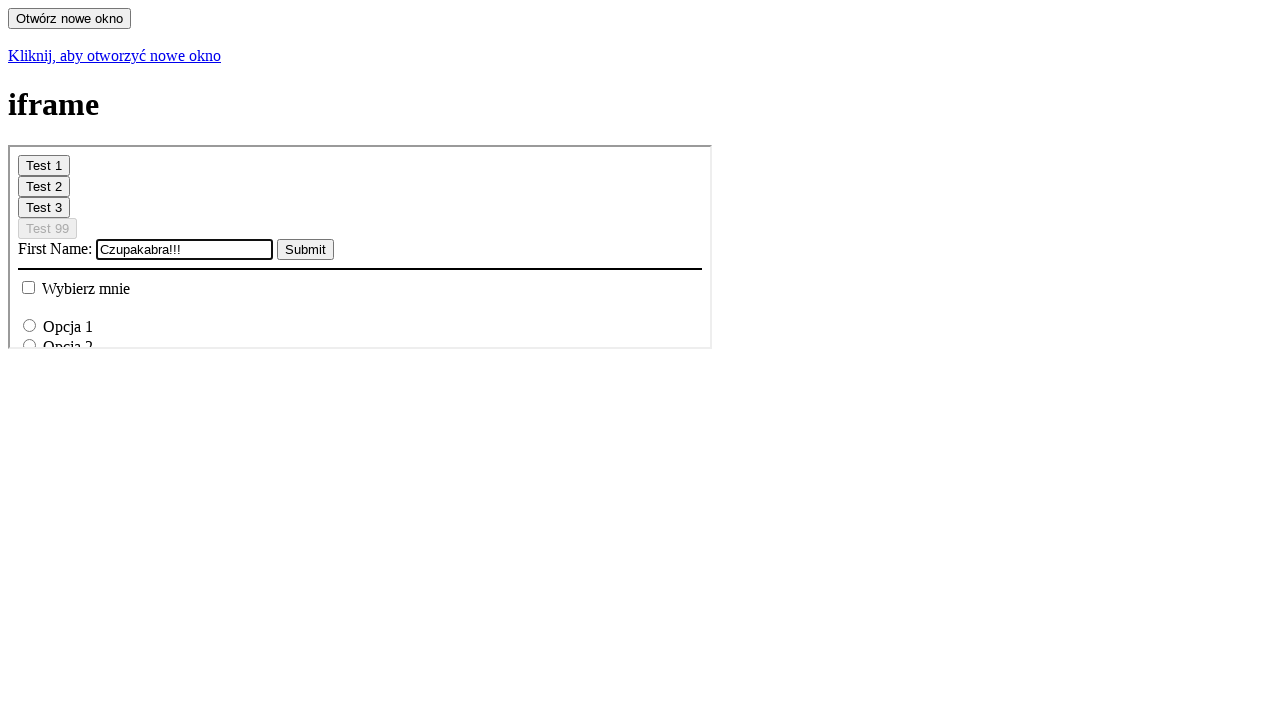